Tests shadow DOM element interaction by locating a button element, clicking it, and verifying the element's text content on a practice testing site.

Starting URL: https://practice.expandtesting.com/shadowdom

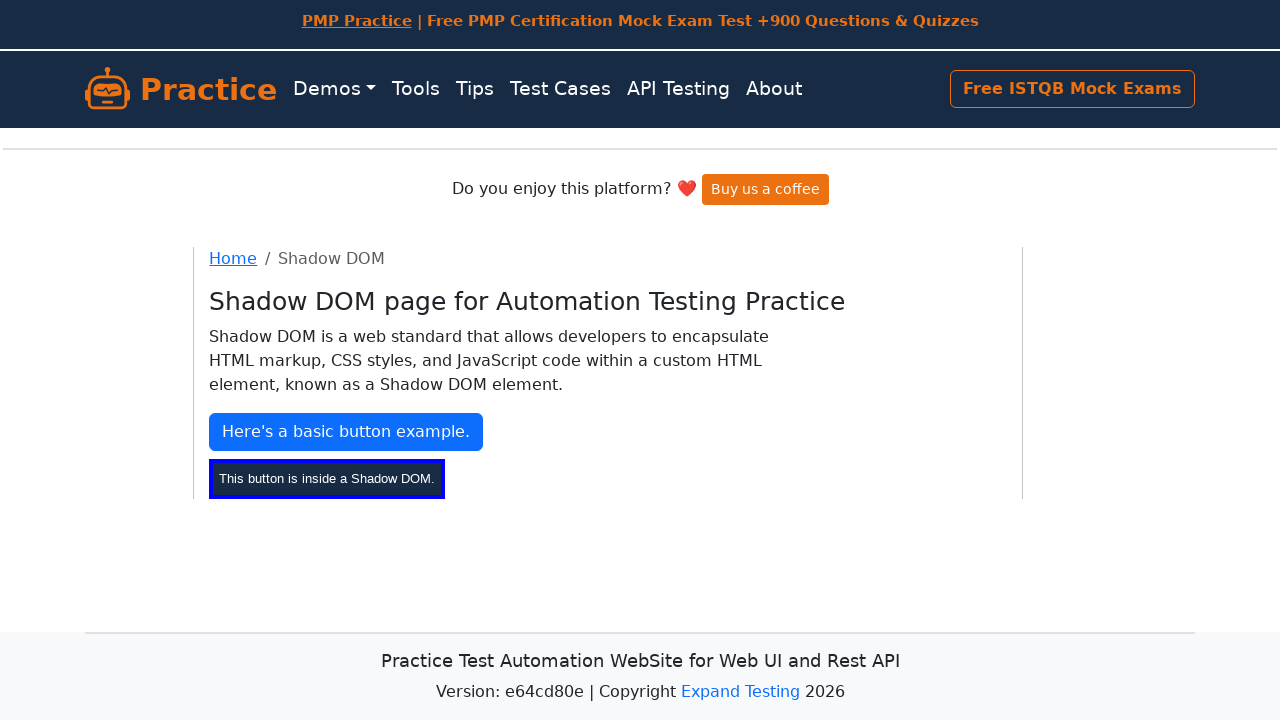

Located button element in shadow DOM using selector '#my-btn'
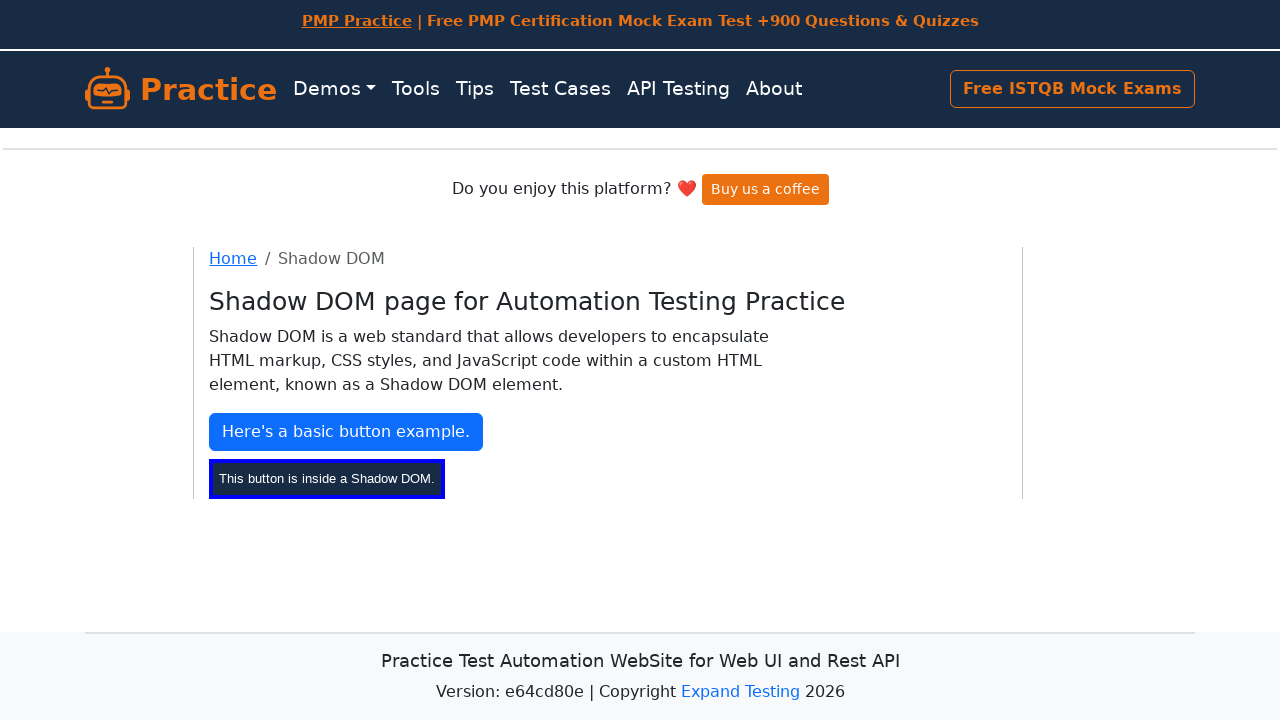

Clicked the first matching shadow DOM button element at (346, 432) on #my-btn >> nth=0
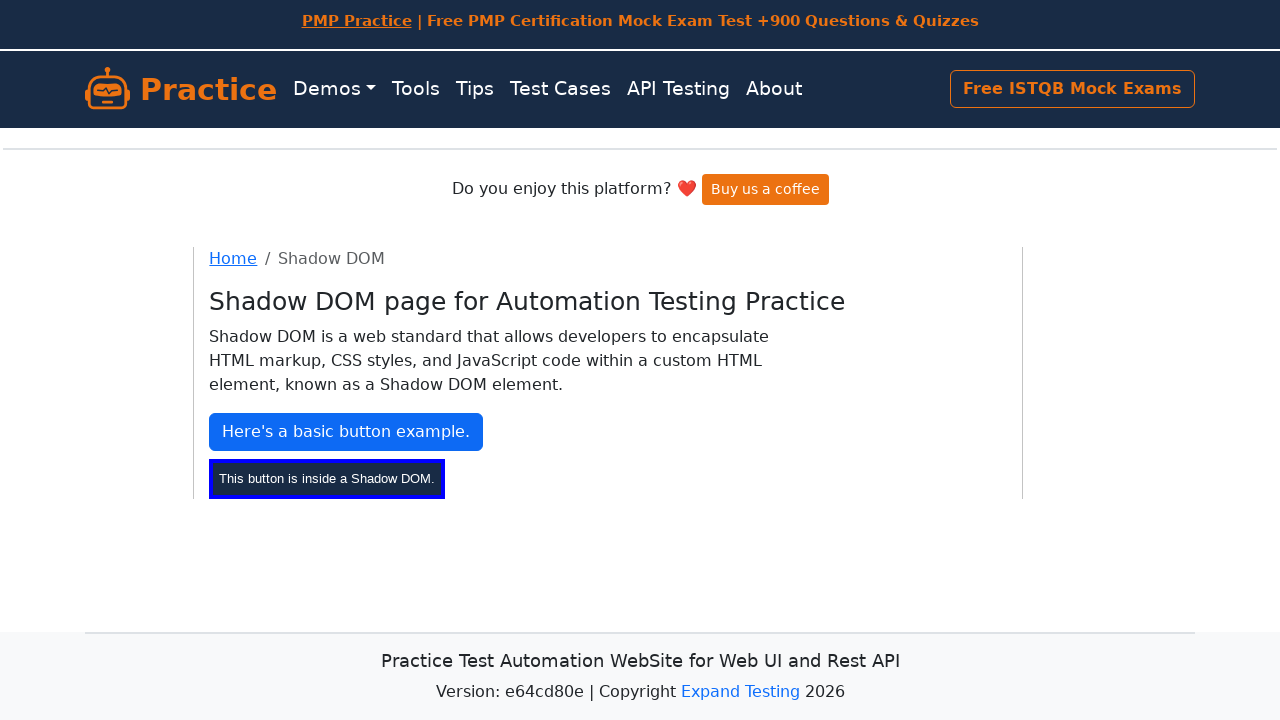

Retrieved text content from button: 'Here's a basic button example.'
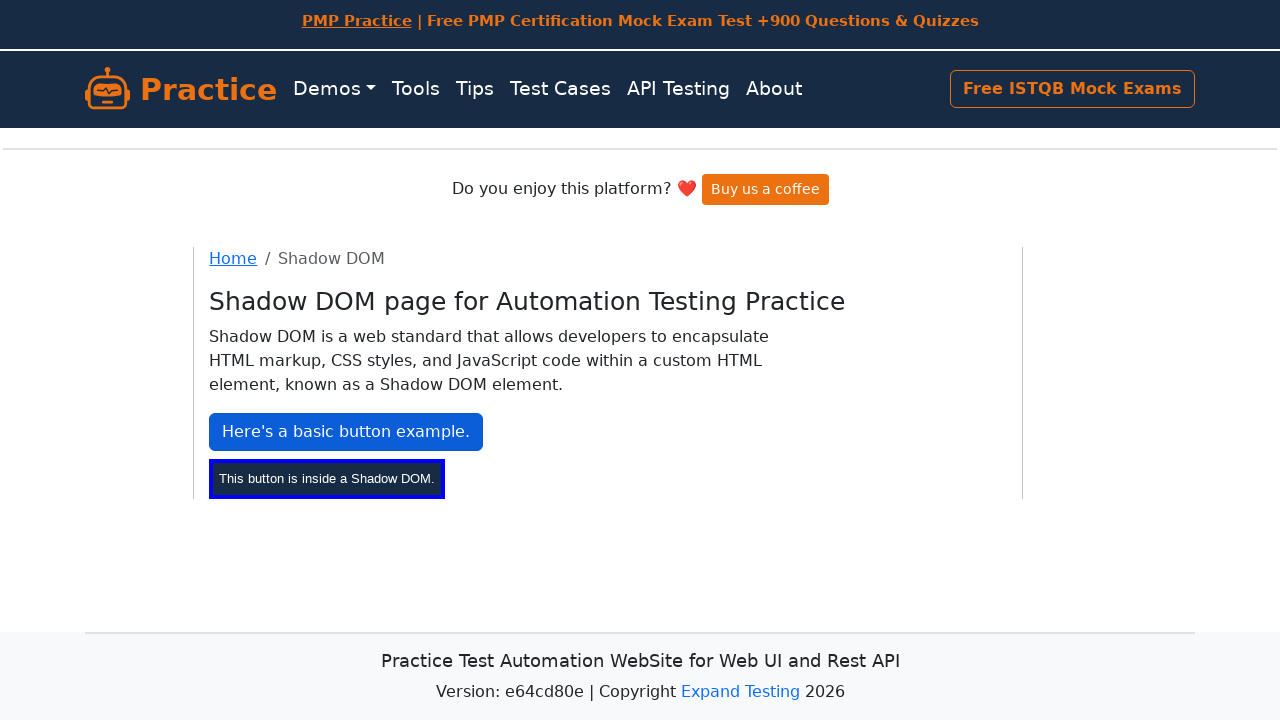

Waited 1 second for visual feedback after button click
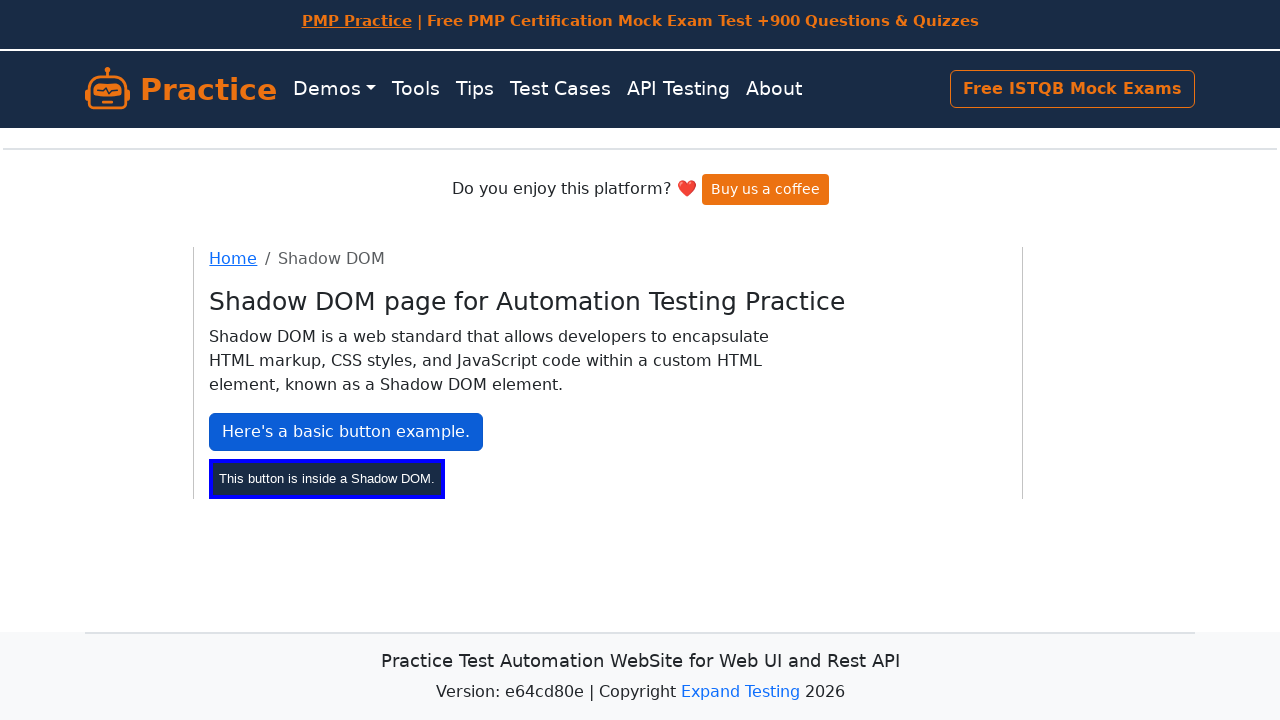

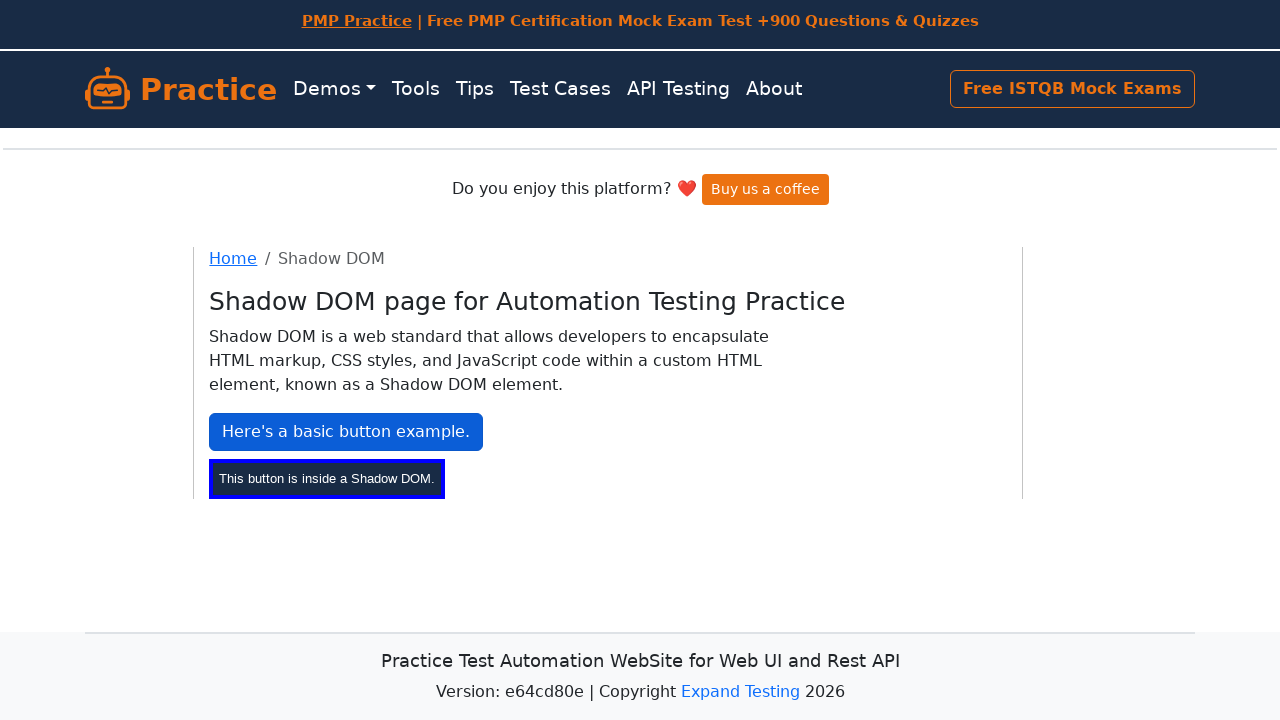